Tests various JavaScript alert types (alert, confirm, prompt) by triggering them and handling their interactions including accepting, dismissing, and entering text

Starting URL: https://www.hyrtutorials.com/p/alertsdemo.html

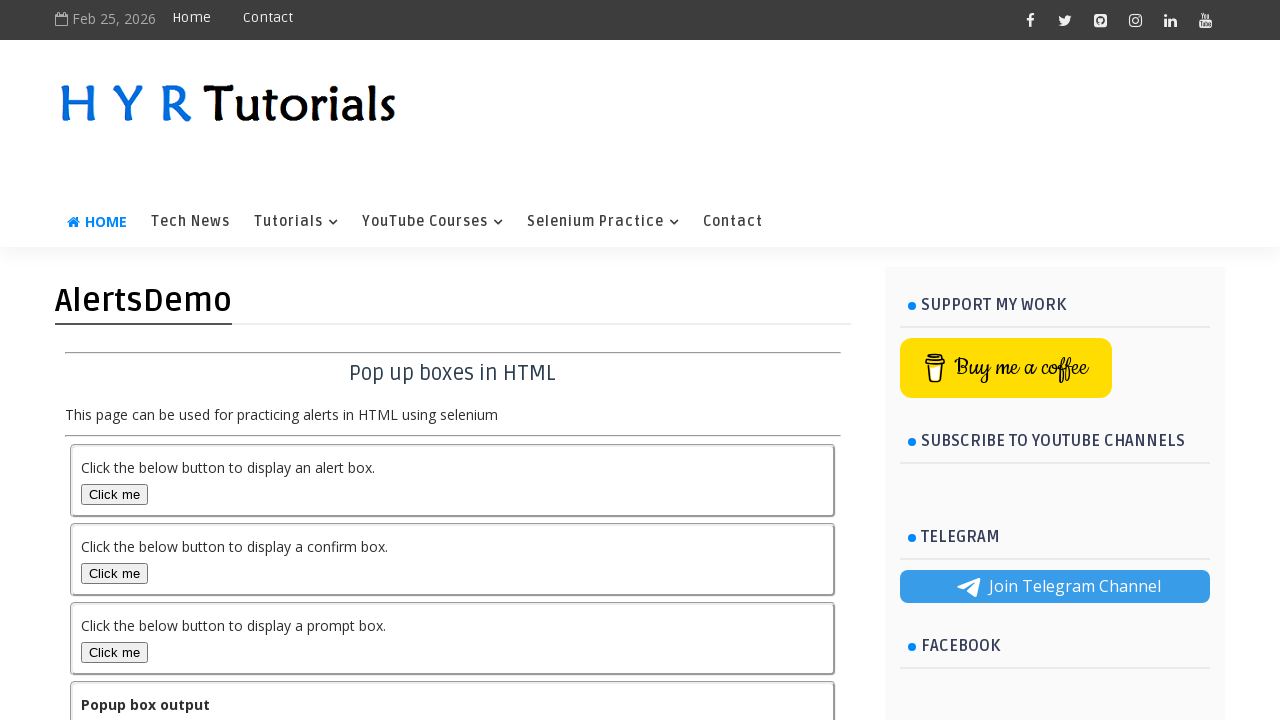

Scrolled alert button into view
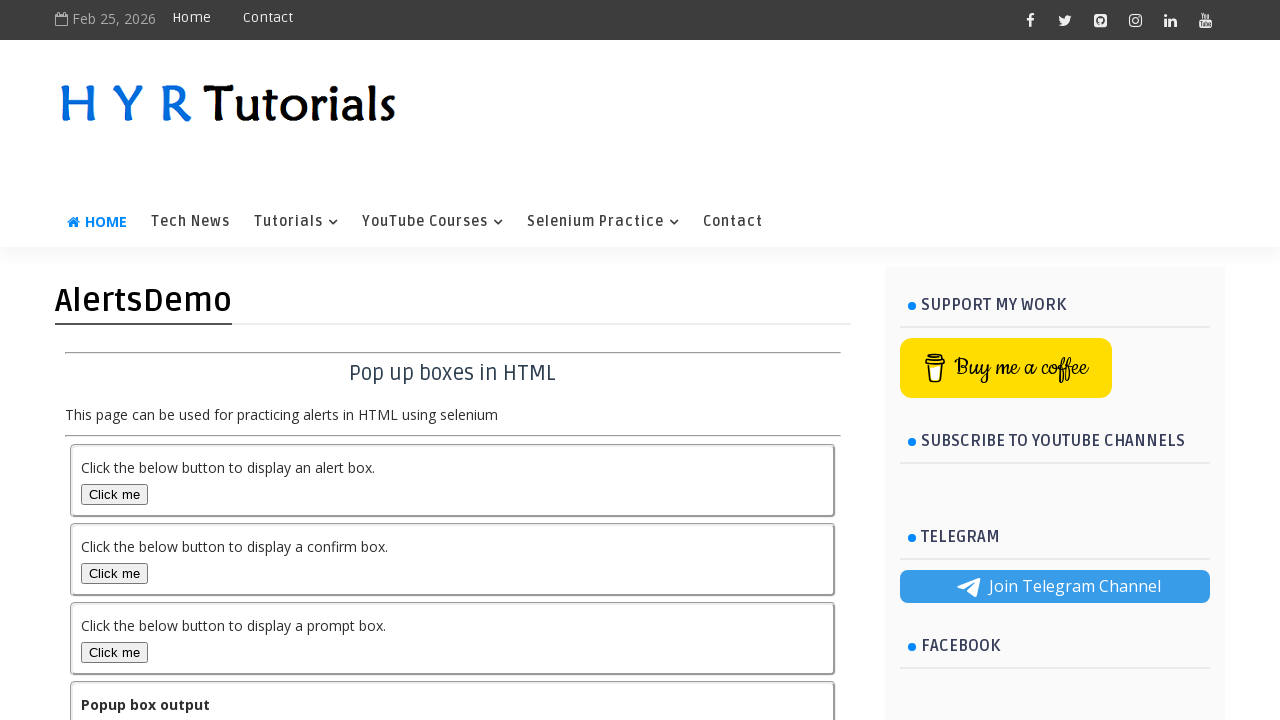

Clicked alert box button at (114, 494) on #alertBox
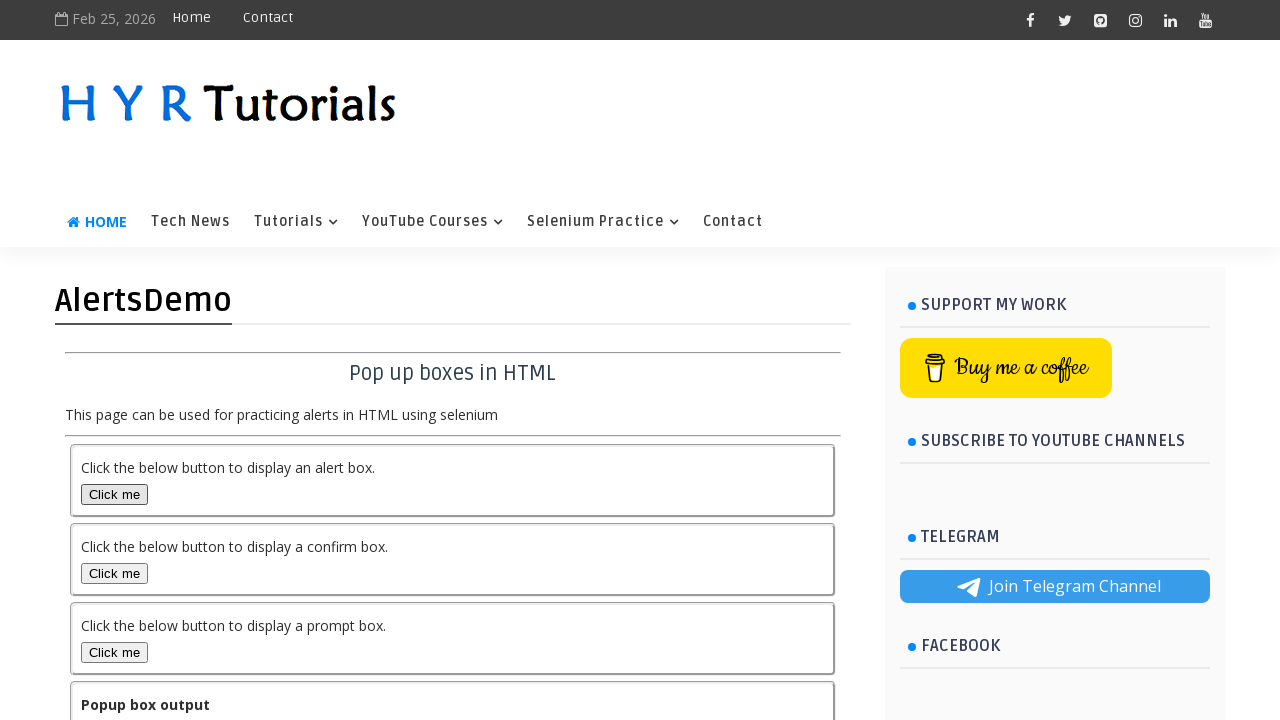

Set up dialog handler to accept alerts
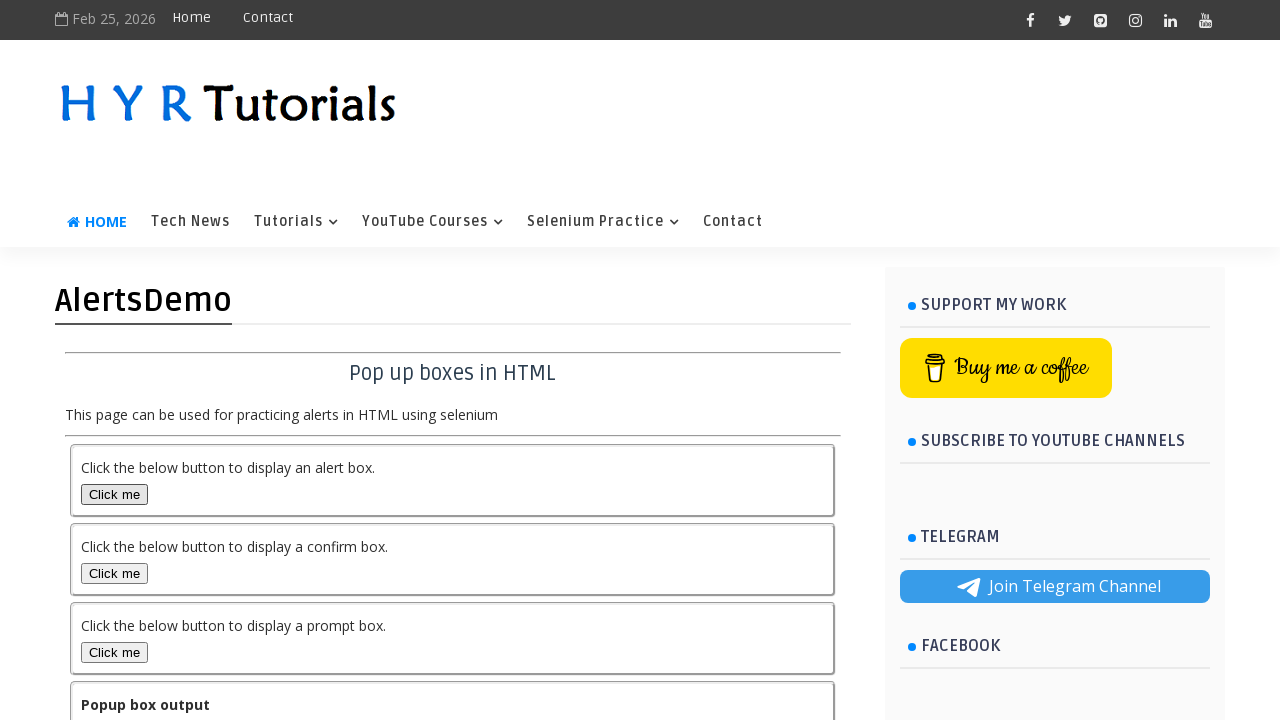

Triggered alert dialog and accepted it at (114, 494) on #alertBox
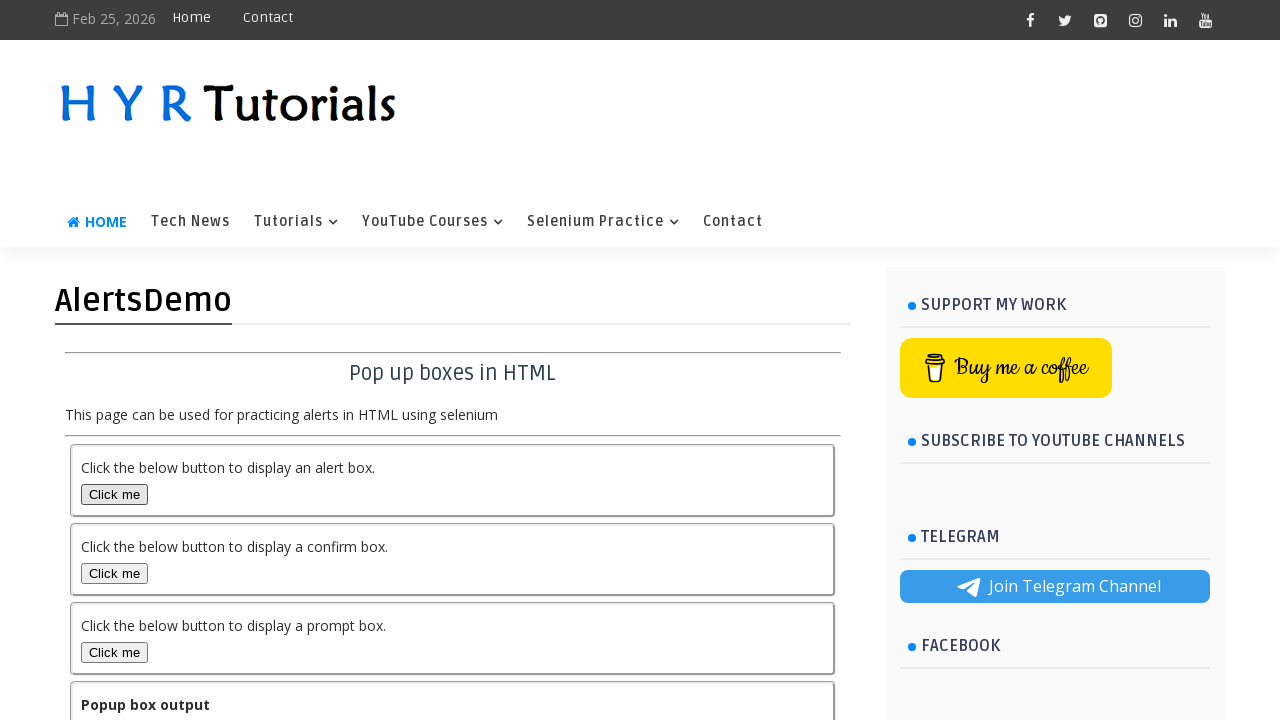

Clicked confirm box button at (114, 573) on #confirmBox
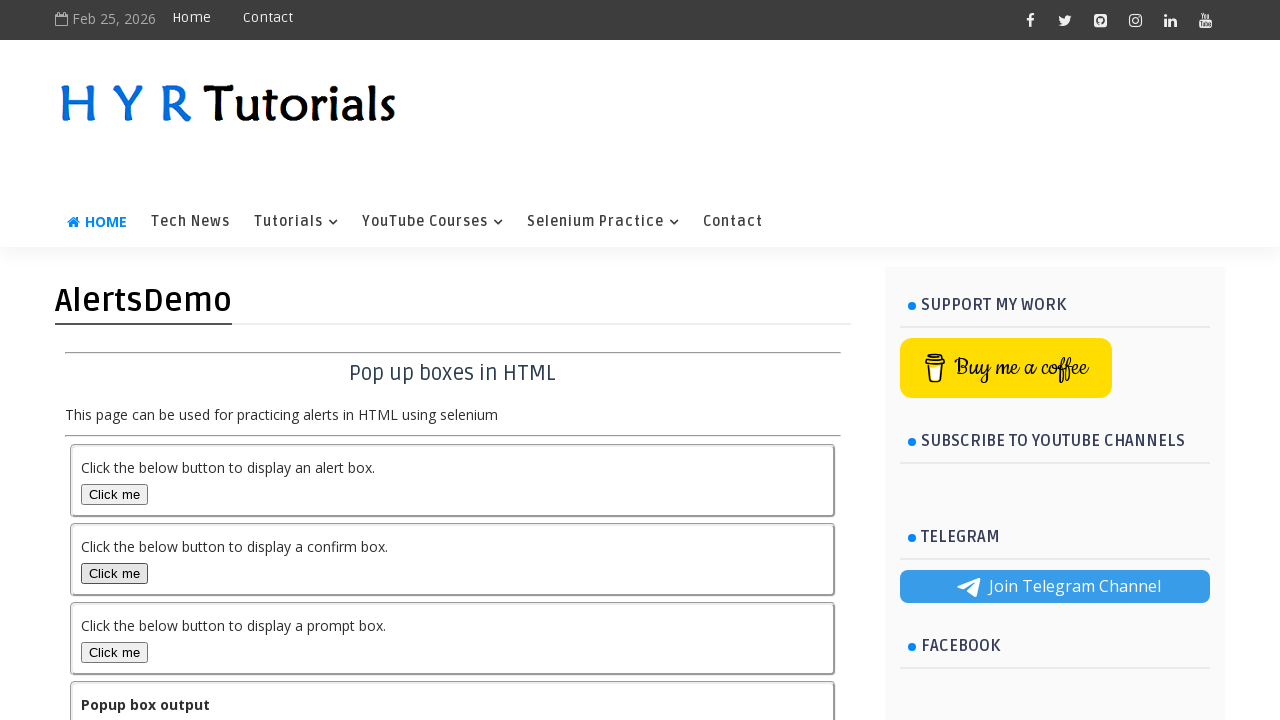

Set up dialog handler to accept confirm
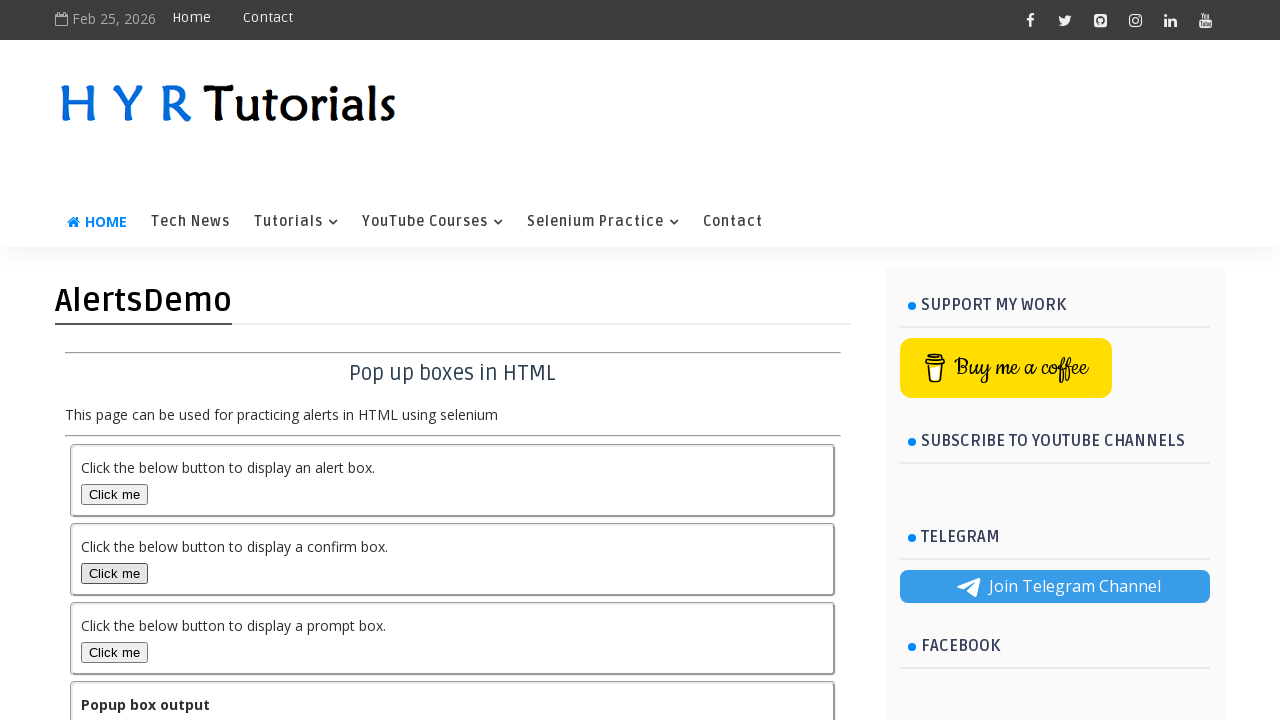

Triggered confirm dialog and accepted it at (114, 573) on #confirmBox
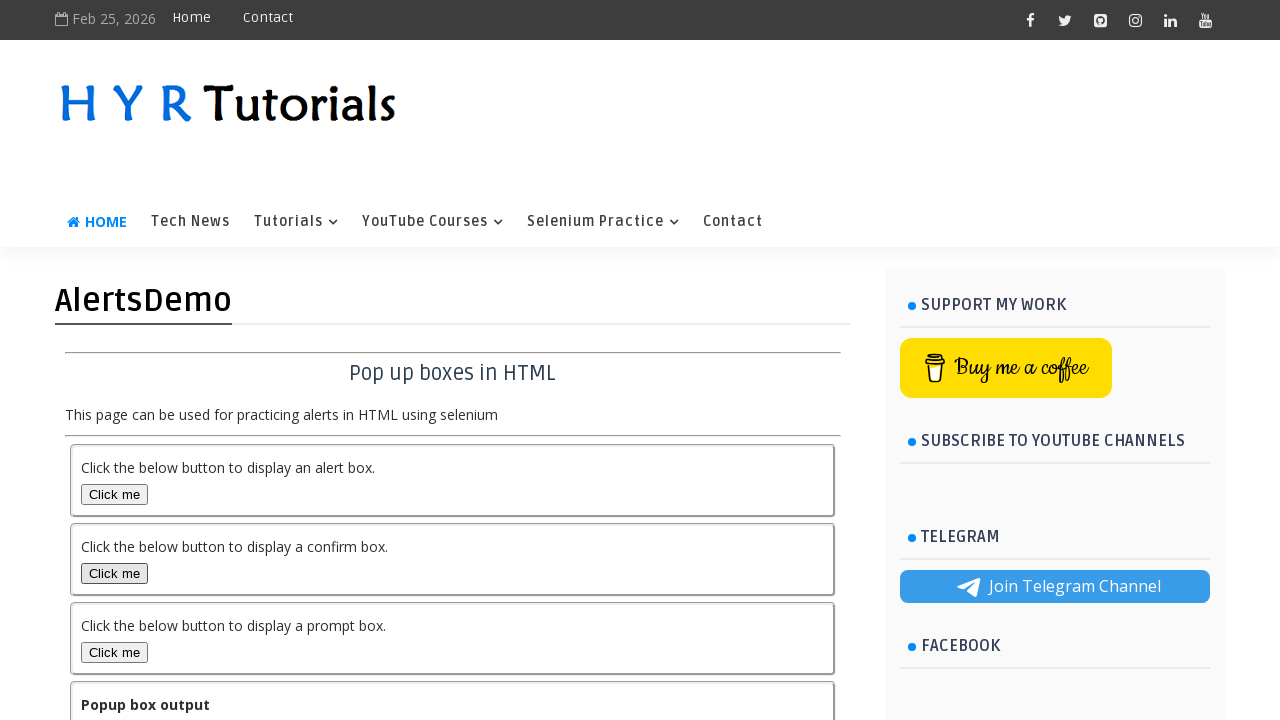

Clicked confirm box button again at (114, 573) on #confirmBox
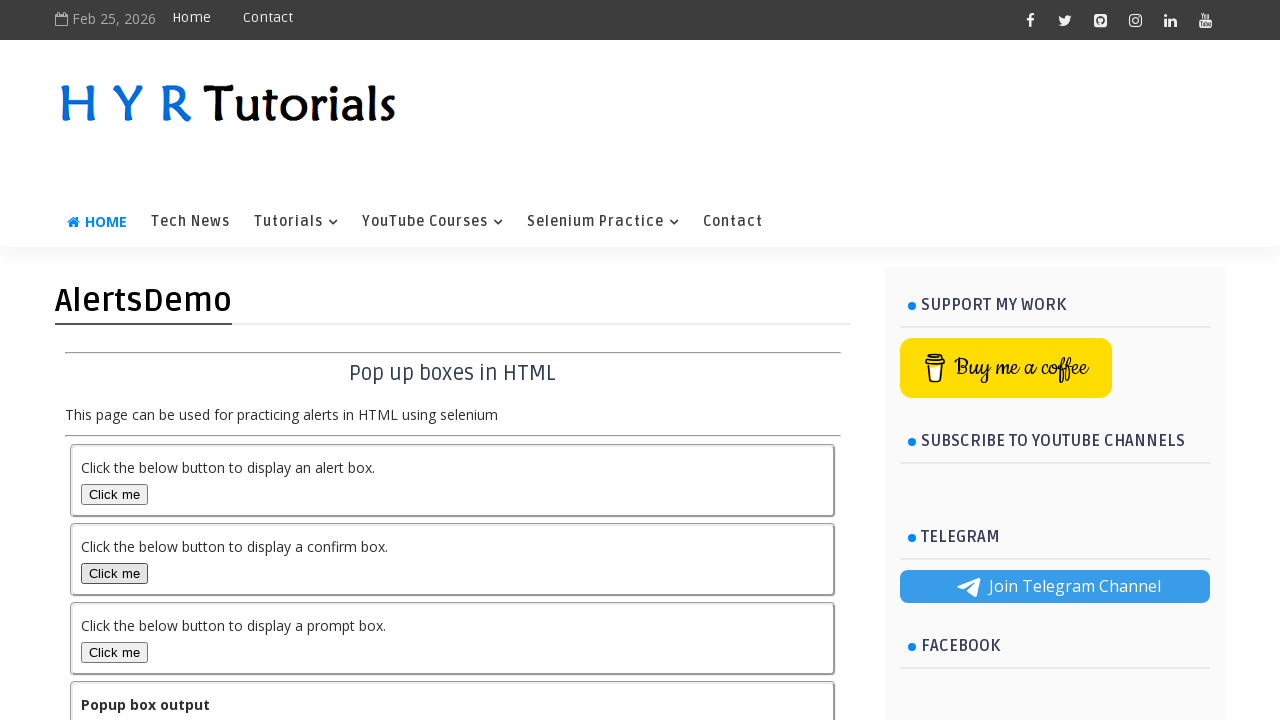

Set up dialog handler to dismiss confirm
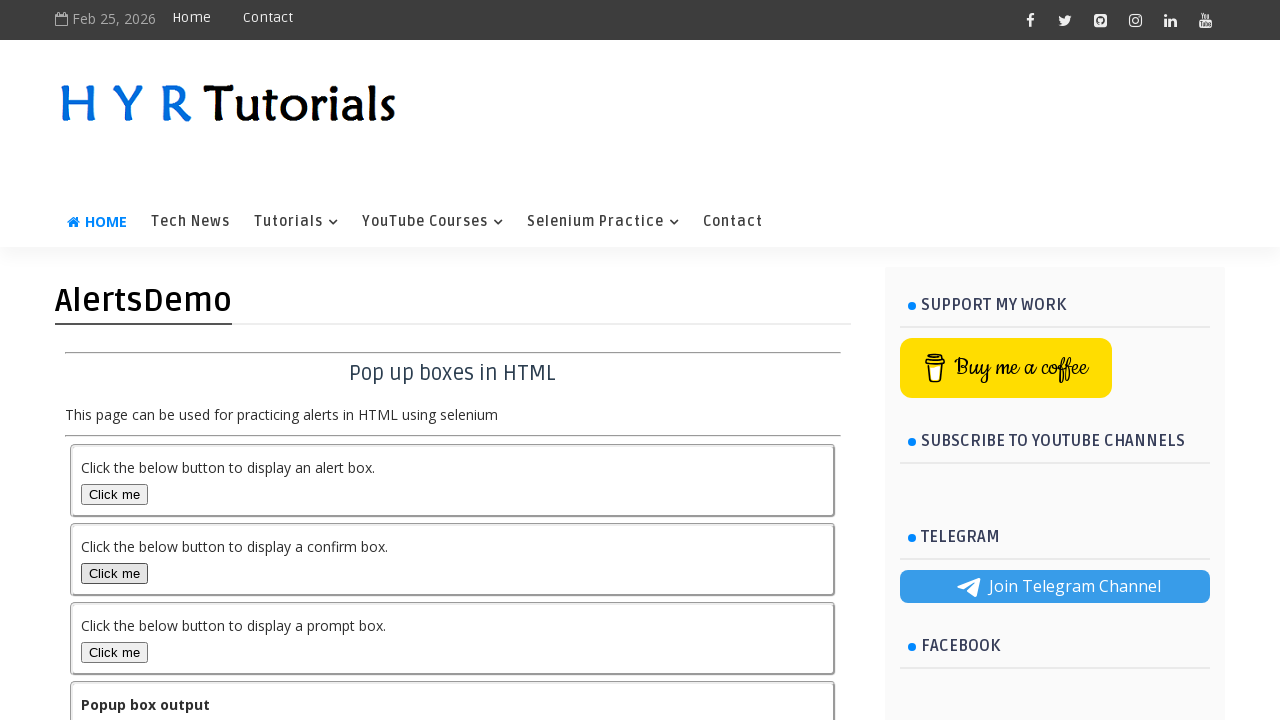

Triggered confirm dialog and dismissed it at (114, 573) on #confirmBox
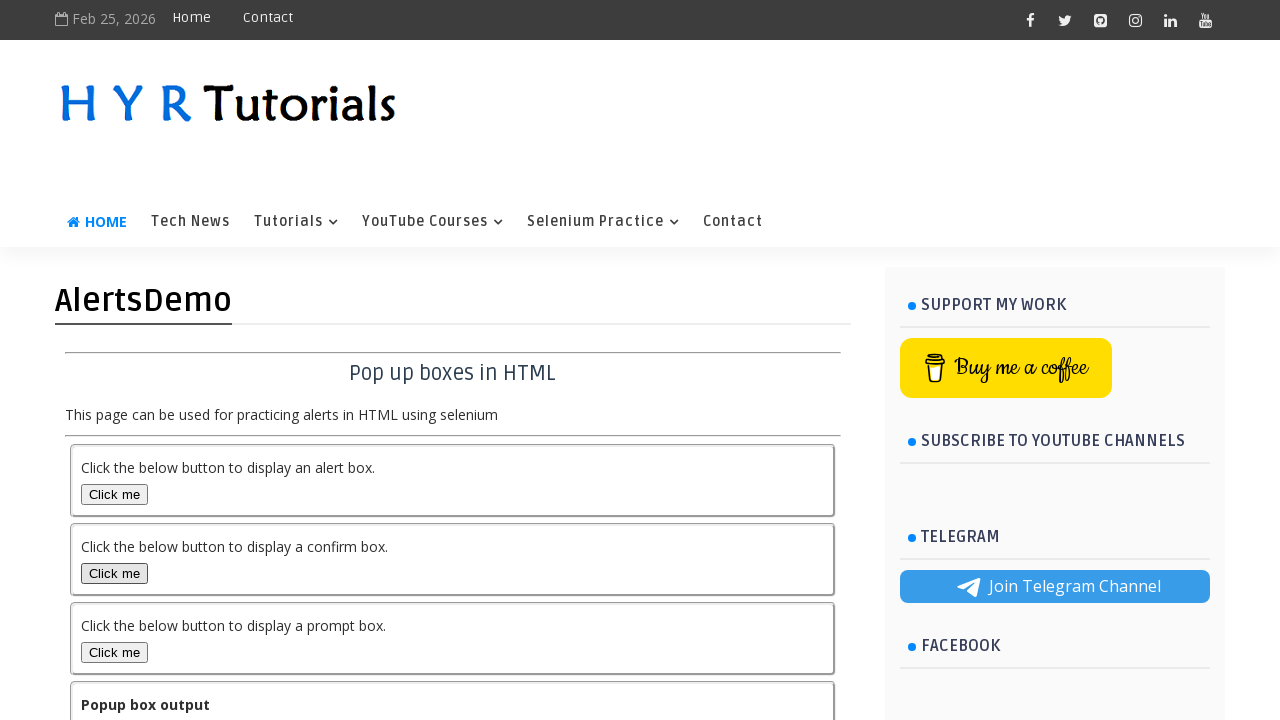

Set up dialog handler to accept prompt with text 'Hello World'
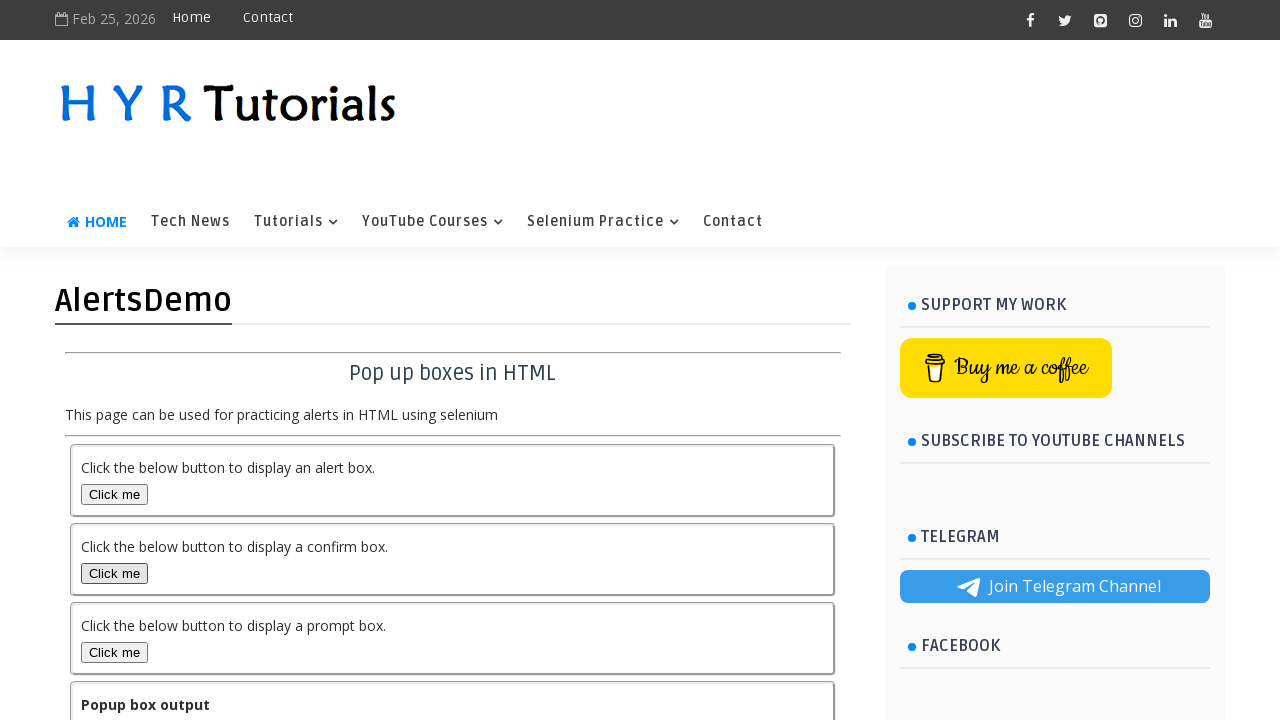

Triggered prompt dialog and entered 'Hello World' at (114, 652) on #promptBox
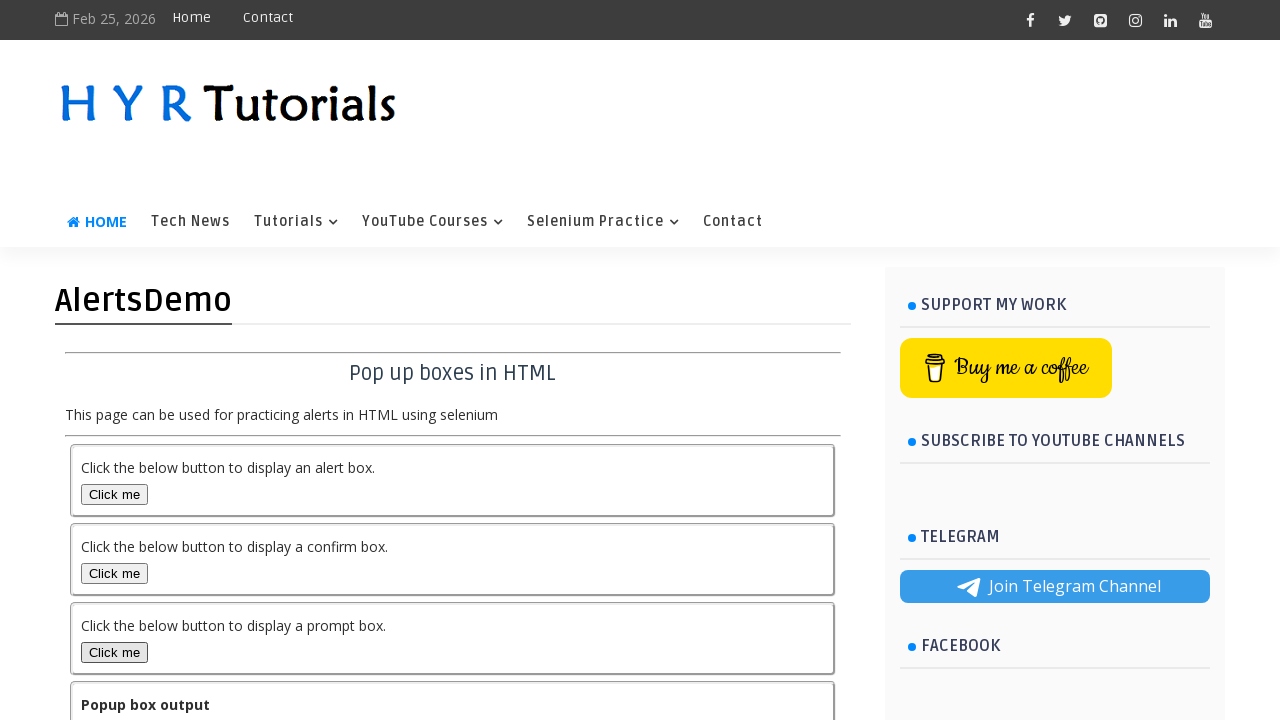

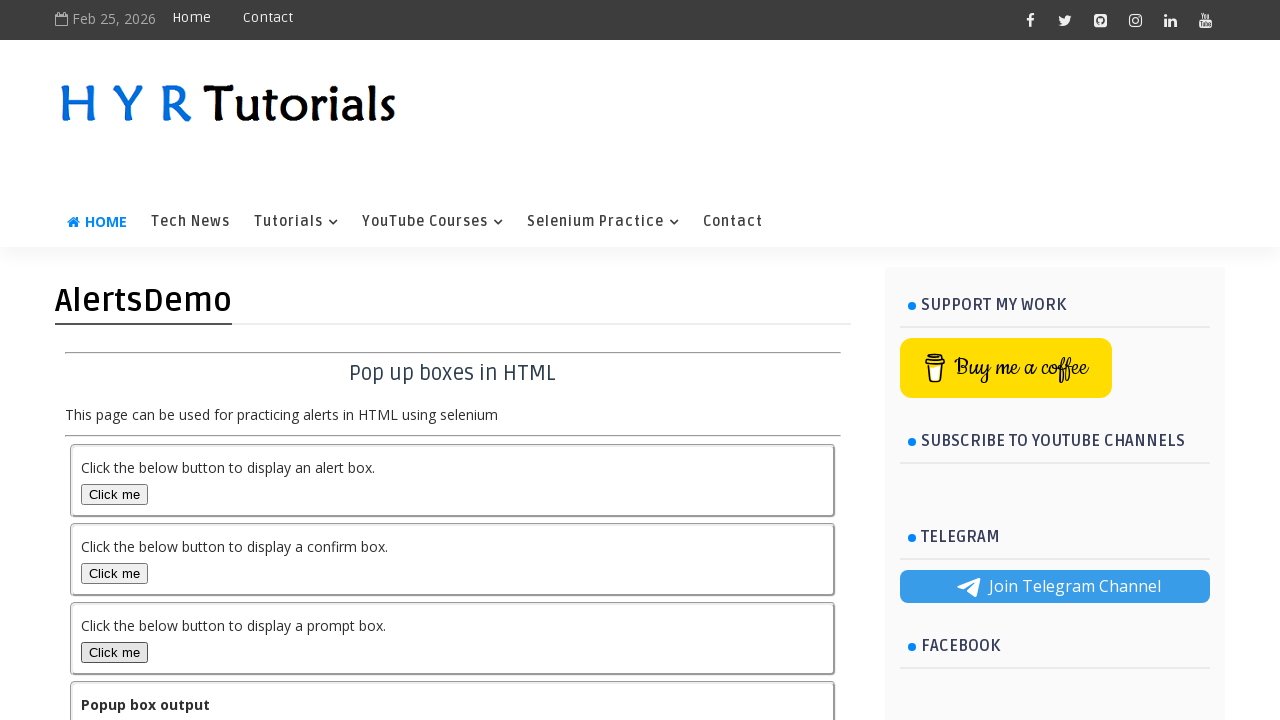